Tests window handling functionality by clicking a button that opens a new browser window on a demo automation testing site

Starting URL: https://demo.automationtesting.in/Windows.html

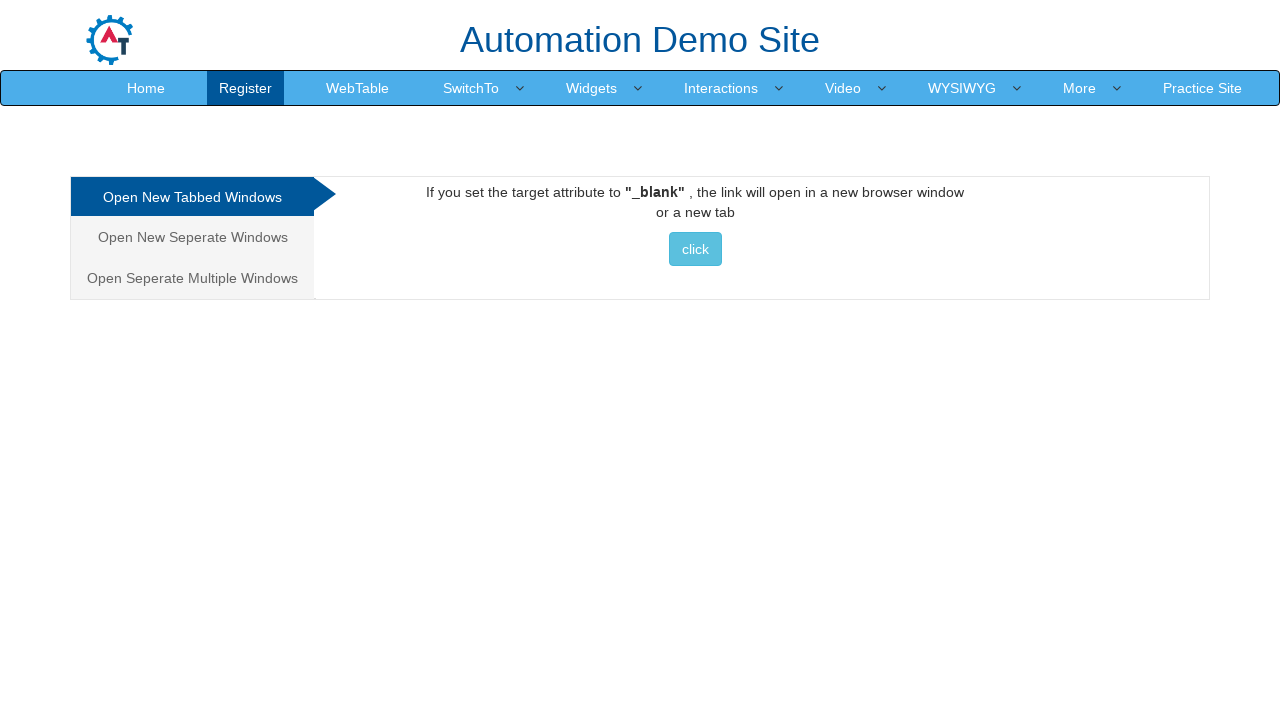

Clicked button to open new browser window at (695, 249) on button.btn.btn-info
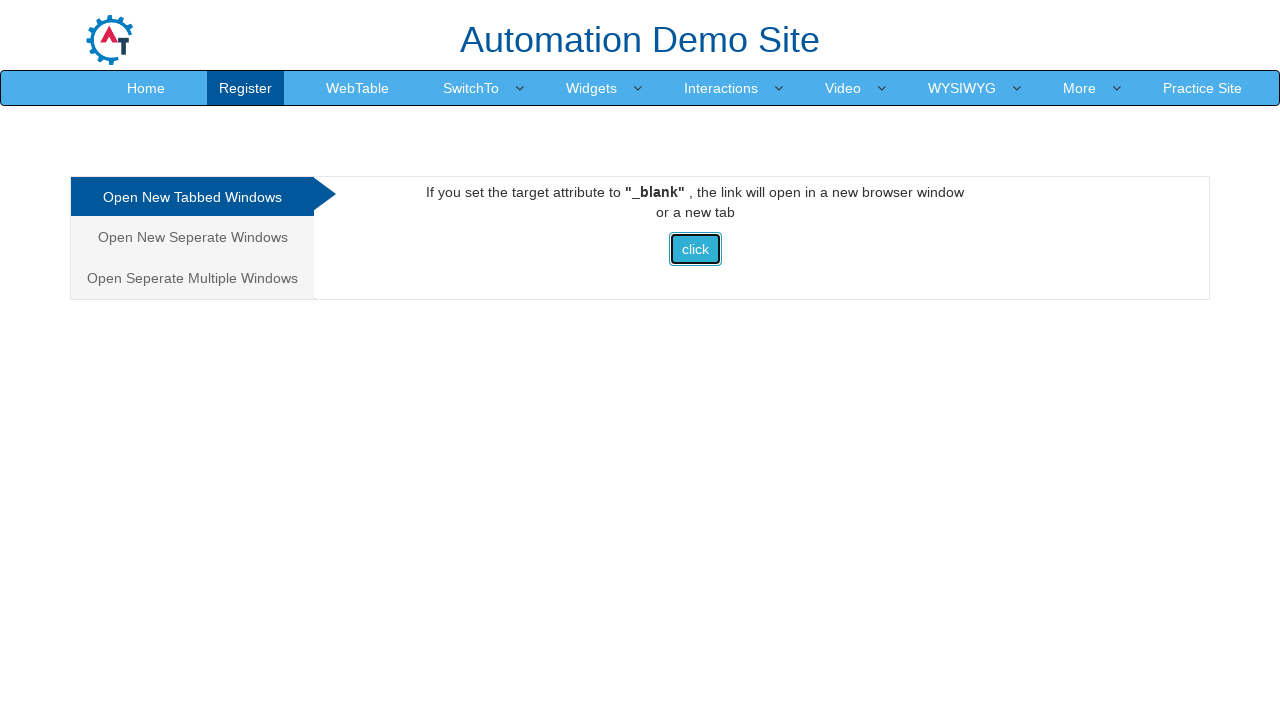

Waited for new window/tab to be handled
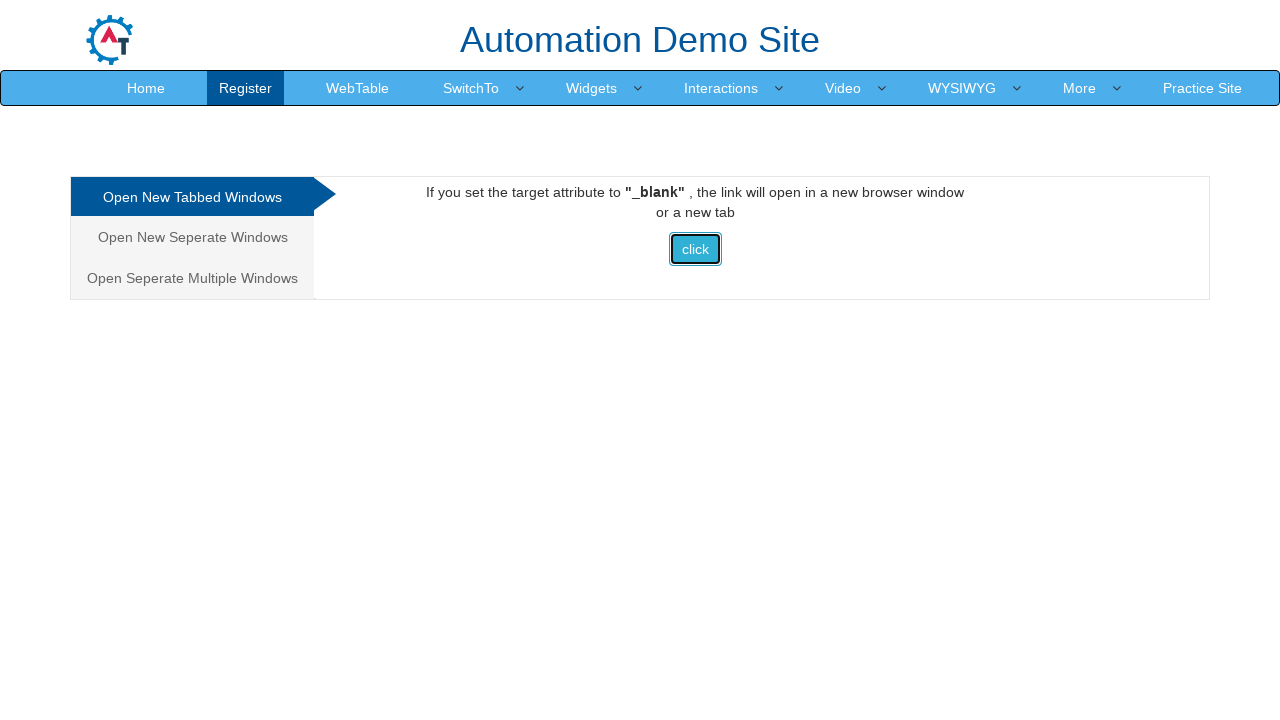

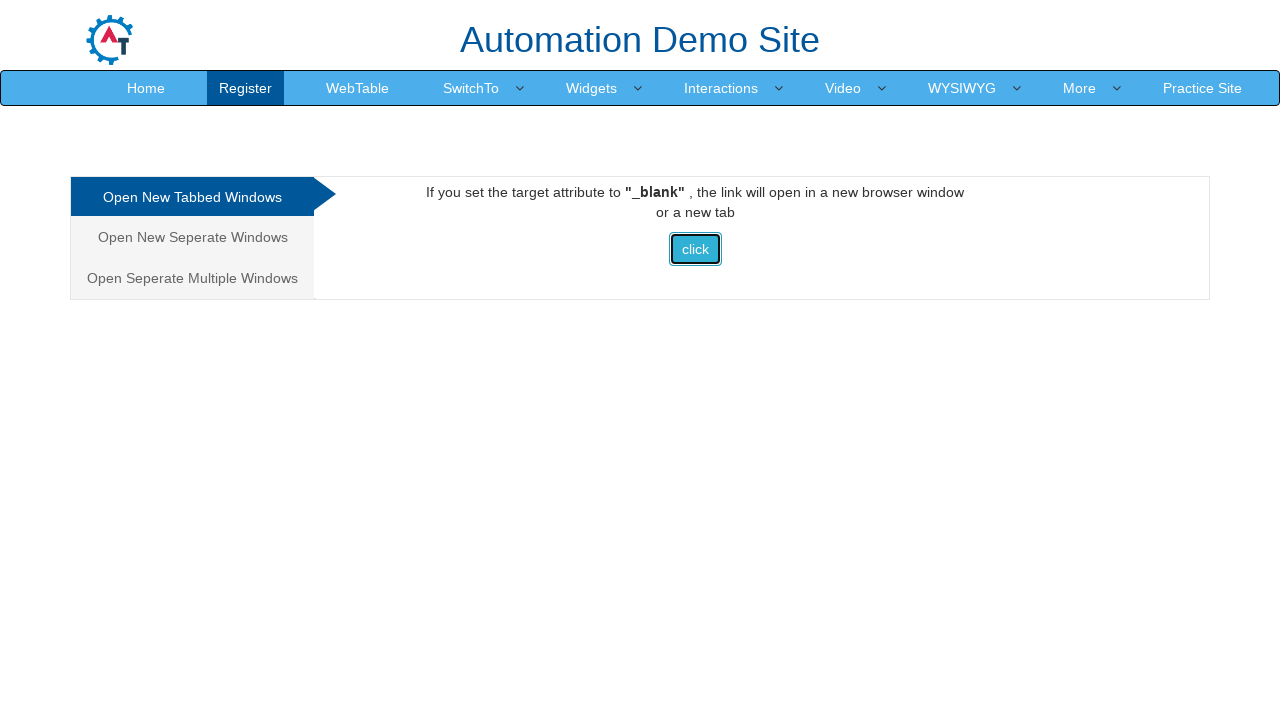